Tests form submission with both name and message fields filled, verifying successful submission message appears

Starting URL: https://ultimateqa.com/filling-out-forms/

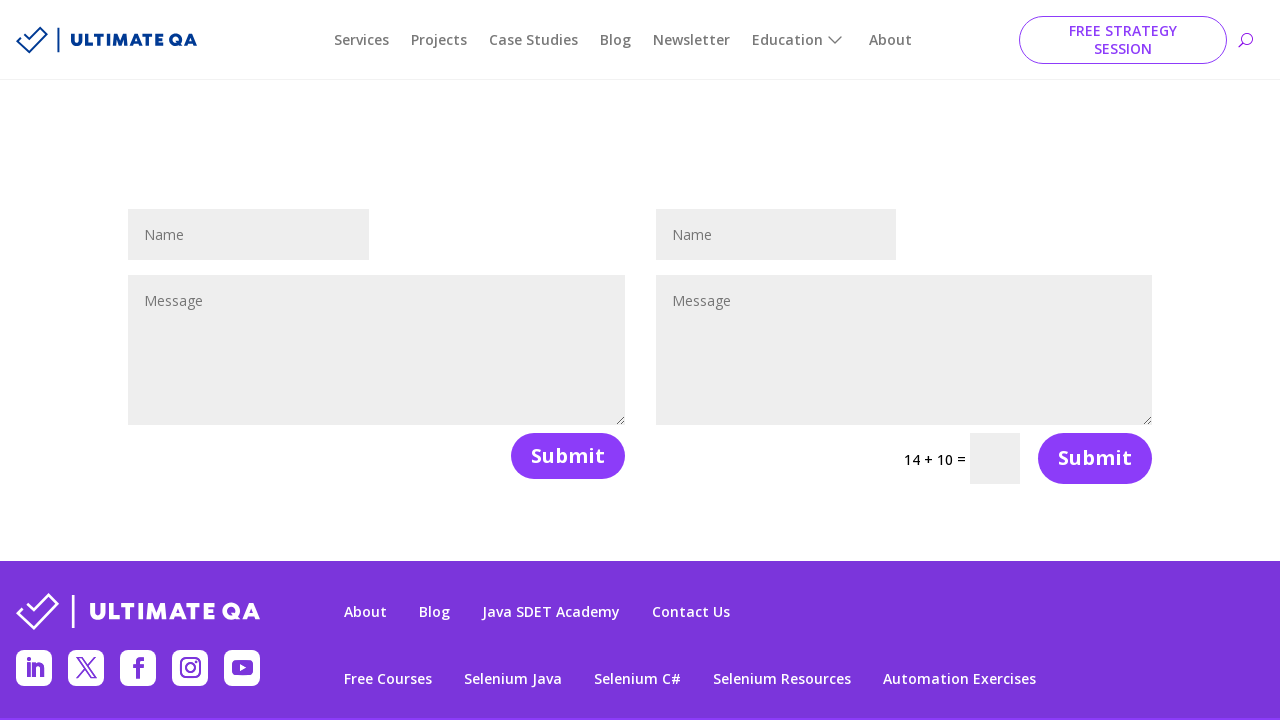

Filled name field with 'Egor' on #et_pb_contact_name_0
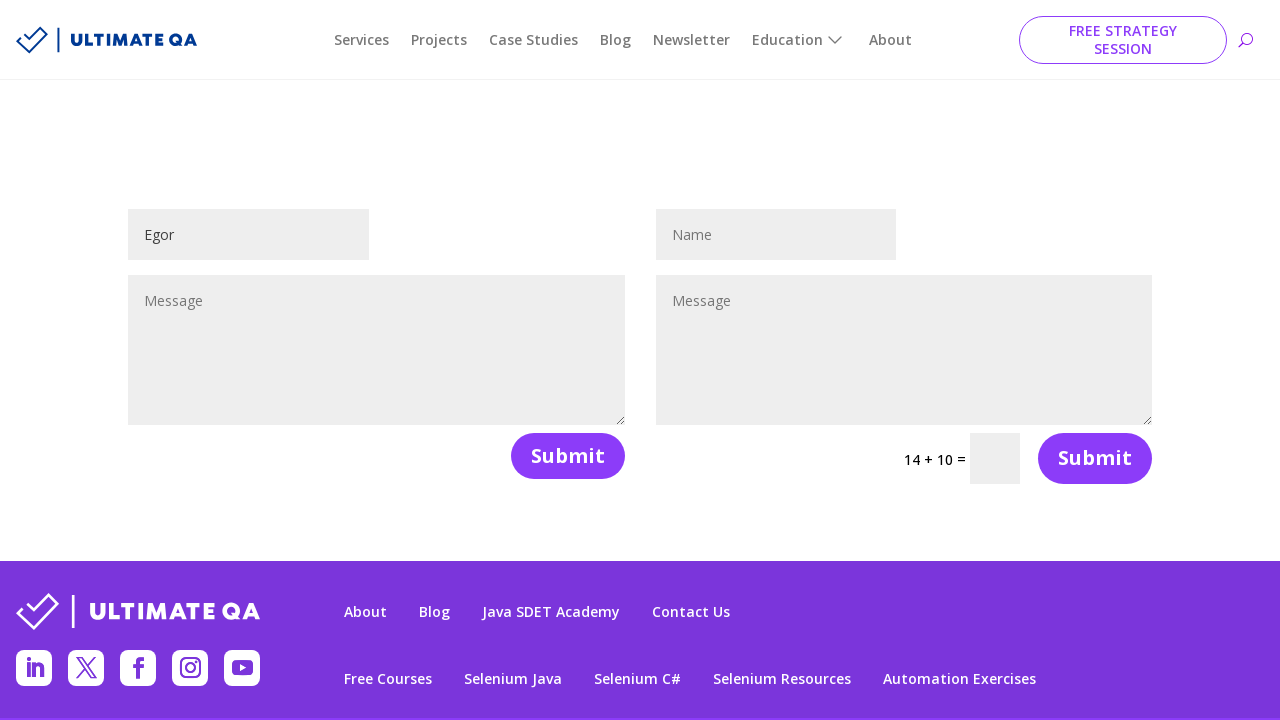

Filled message field with 'Привет' on #et_pb_contact_message_0
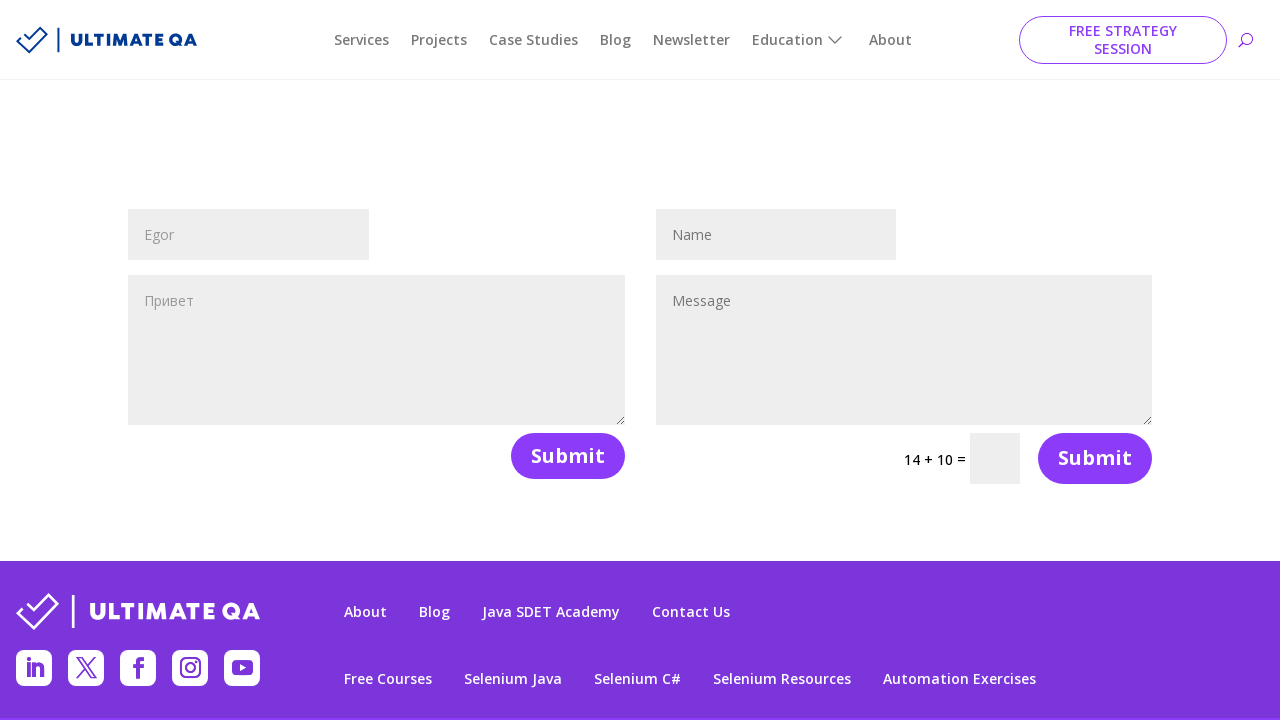

Clicked submit button to submit form at (568, 456) on .et_pb_contact_submit
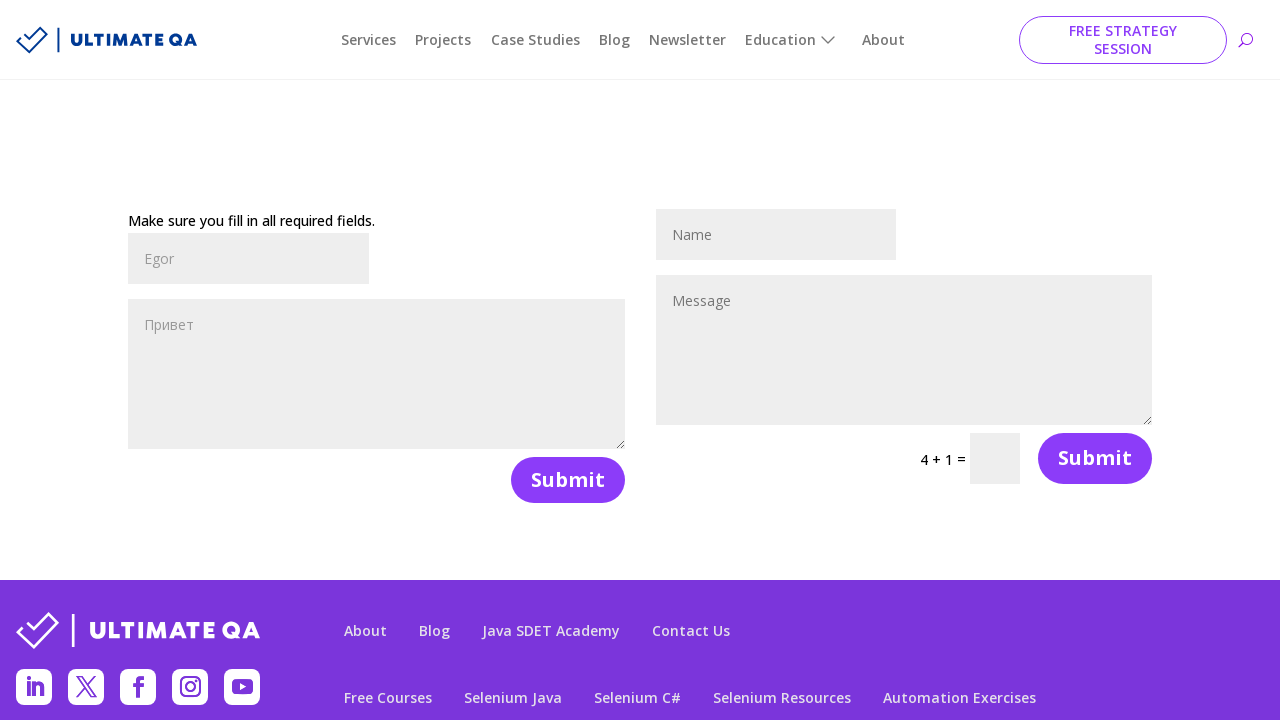

Success message appeared on page
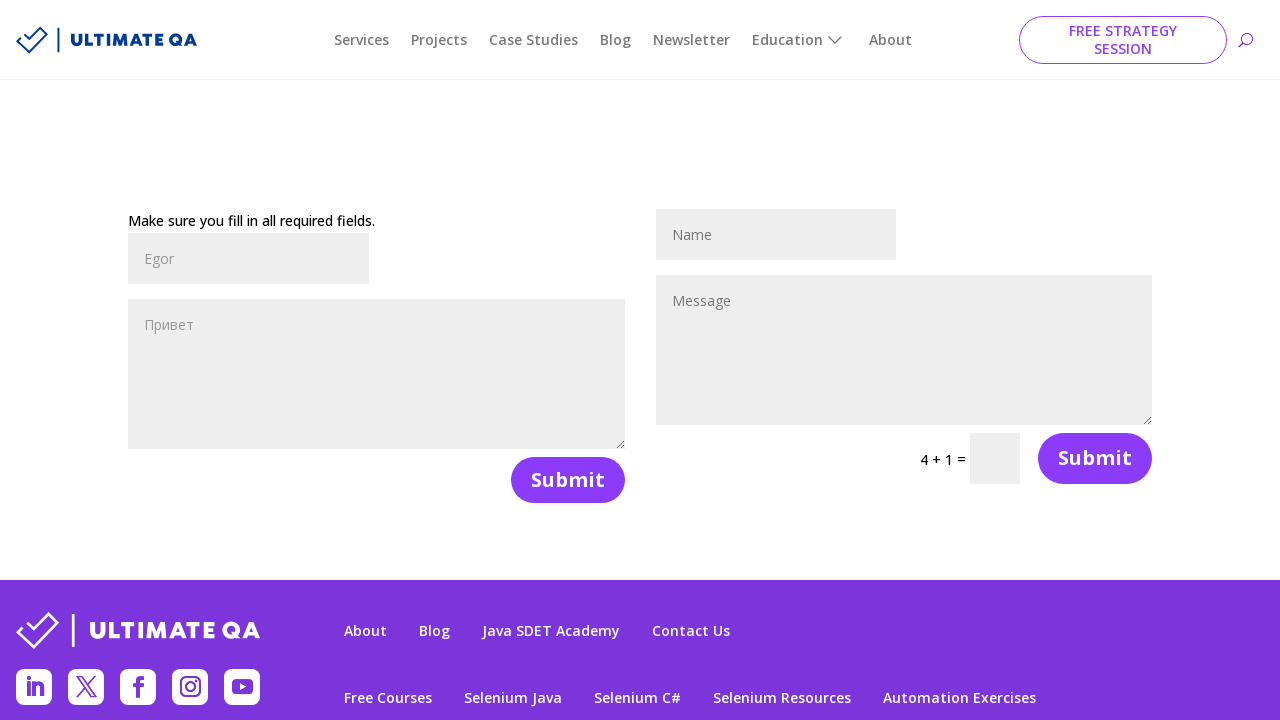

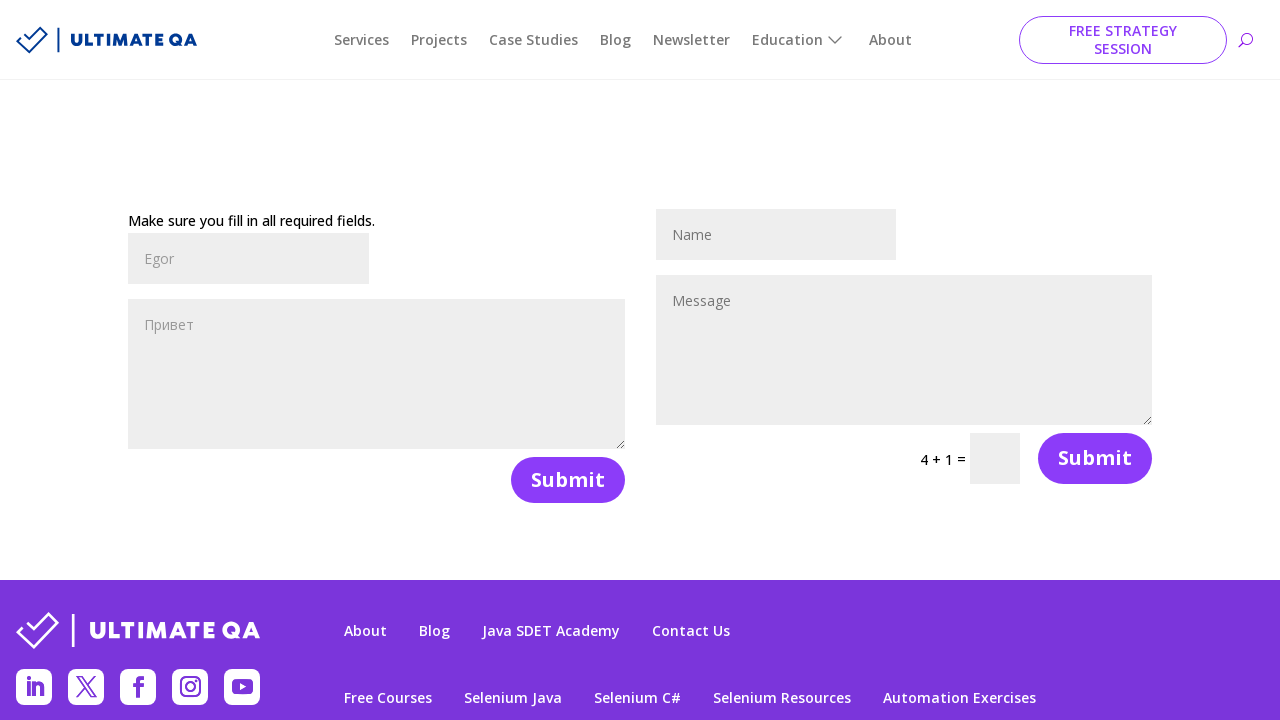